Tests form validation by submitting with an invalid email format and verifying error handling

Starting URL: https://demoqa.com

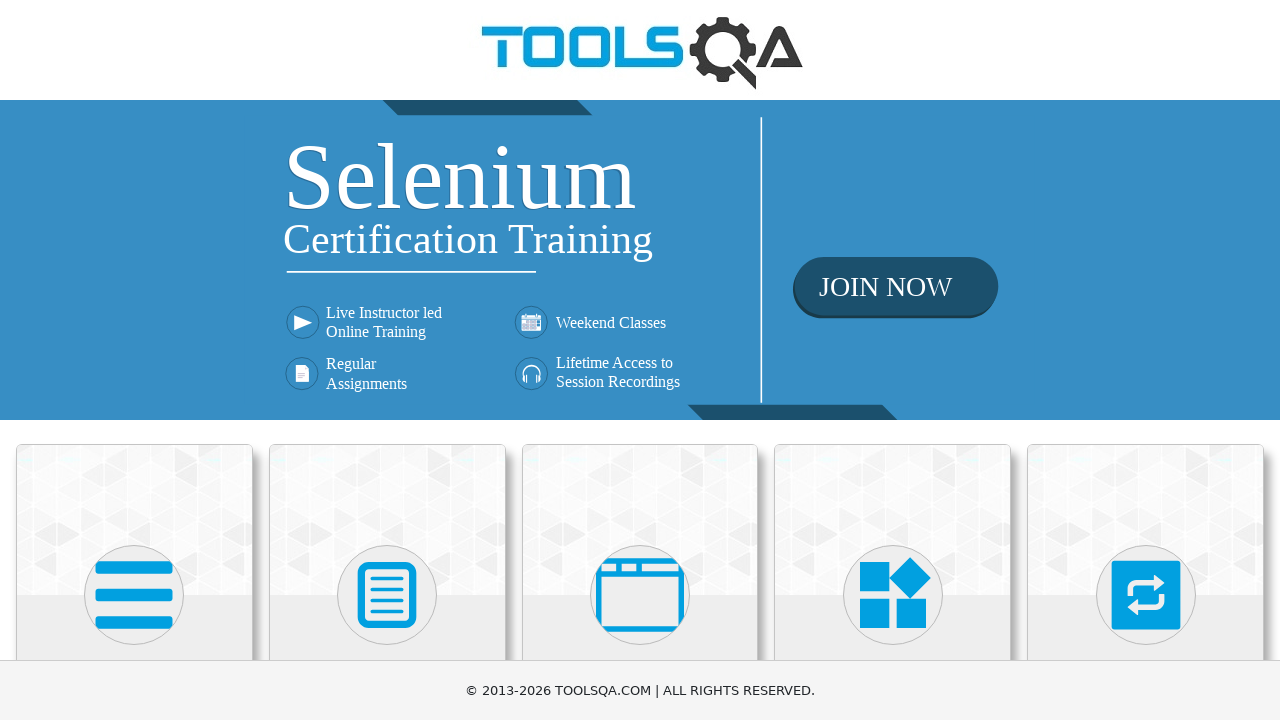

Clicked on Elements card to navigate to elements section at (134, 520) on div.card:has-text('Elements')
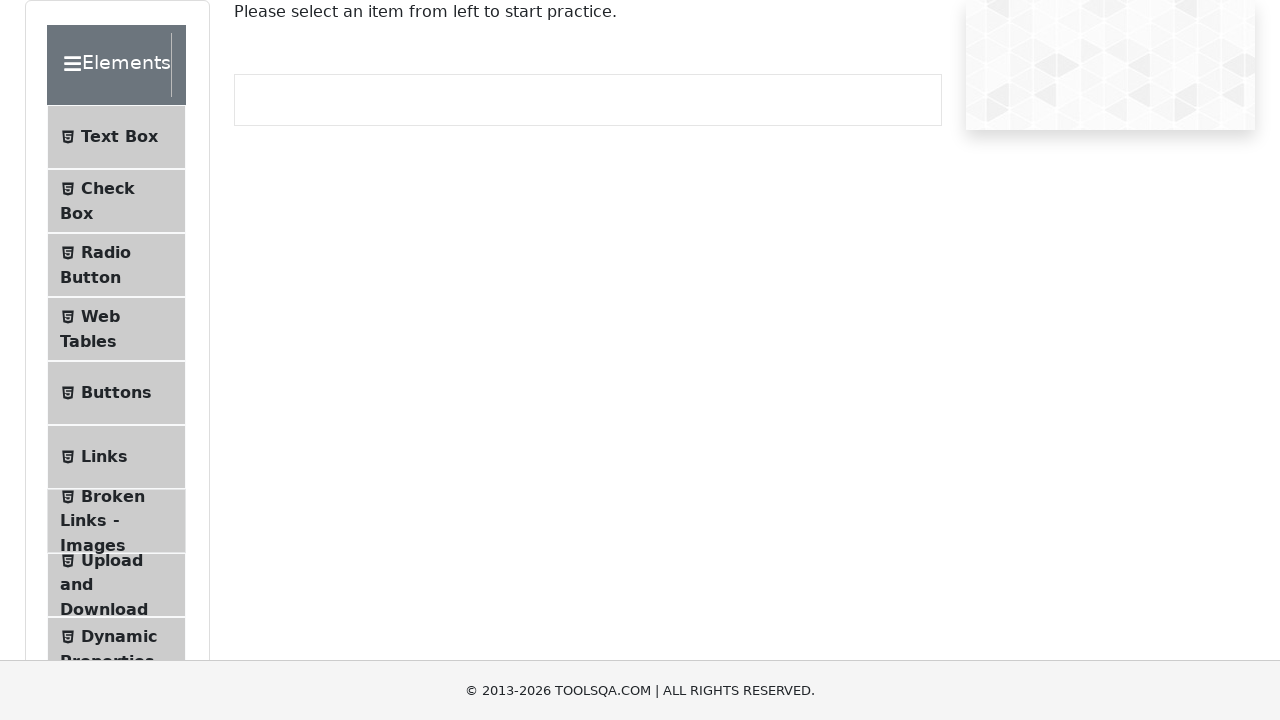

Clicked on Text Box menu item at (116, 137) on li.btn:has-text('Text Box')
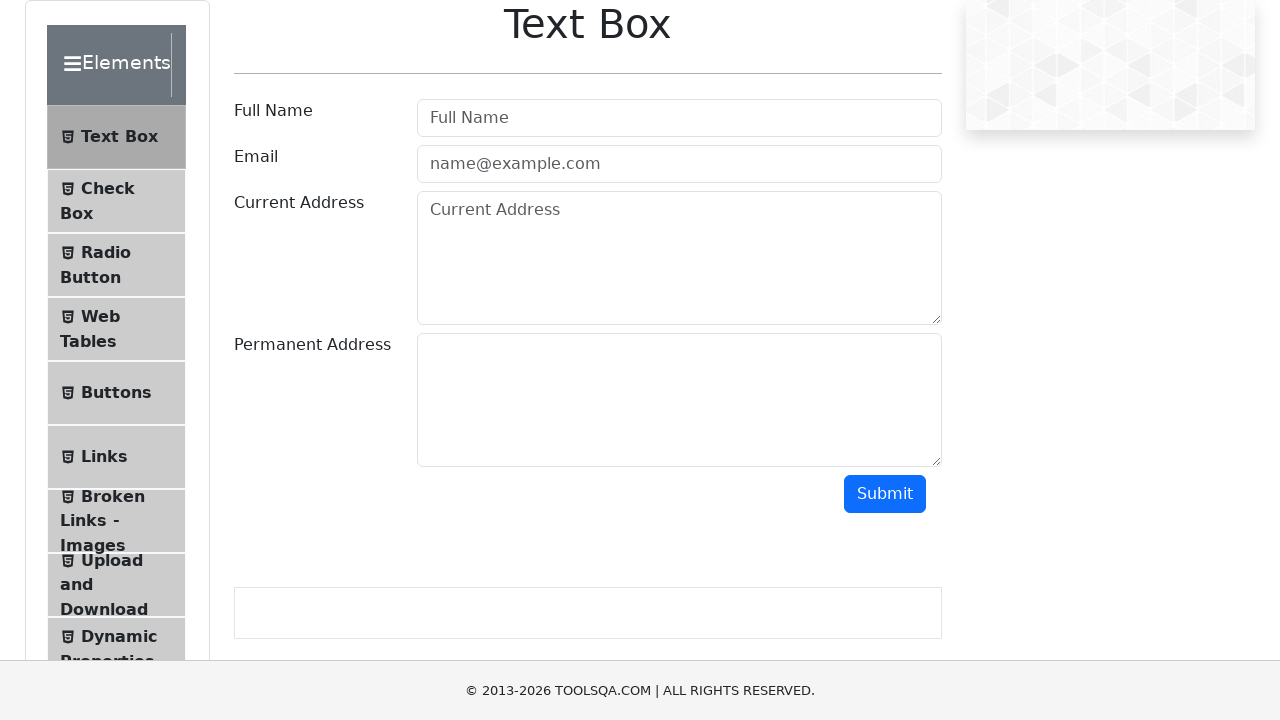

Filled Name field with 'SeleniumTest' on #userName
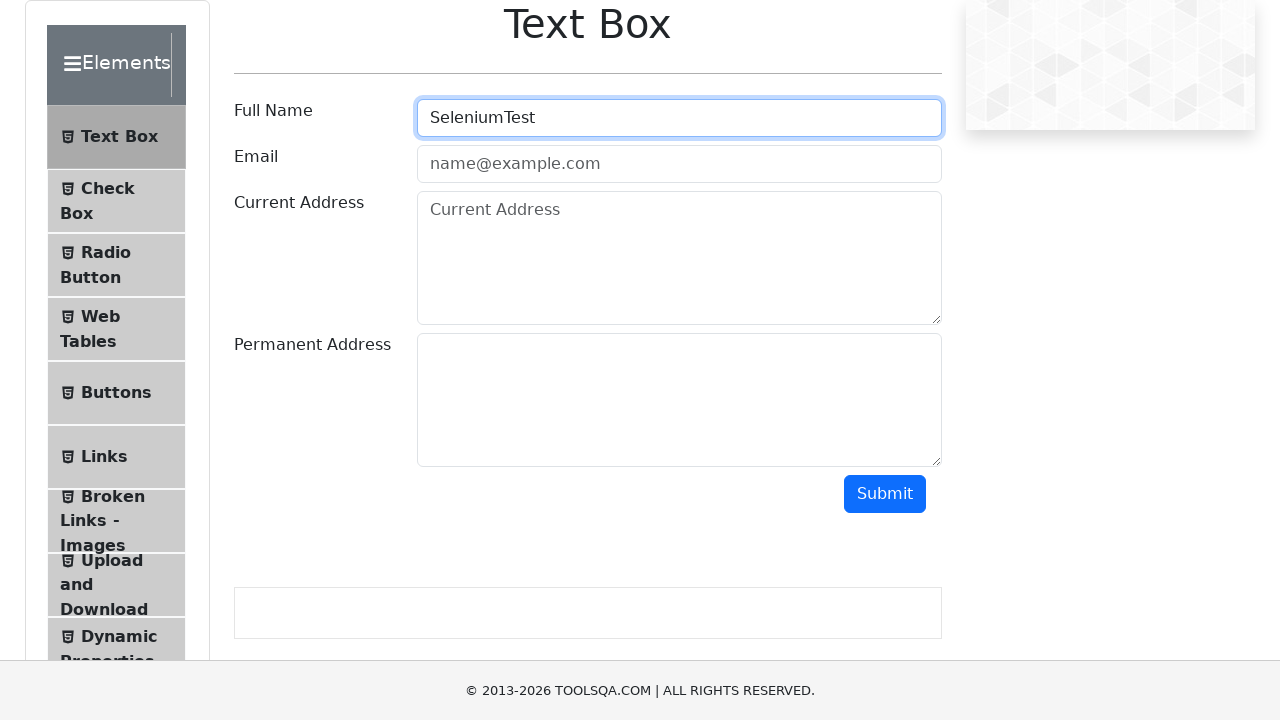

Filled Email field with invalid email 'SeleniumTest' (missing @ and domain) on #userEmail
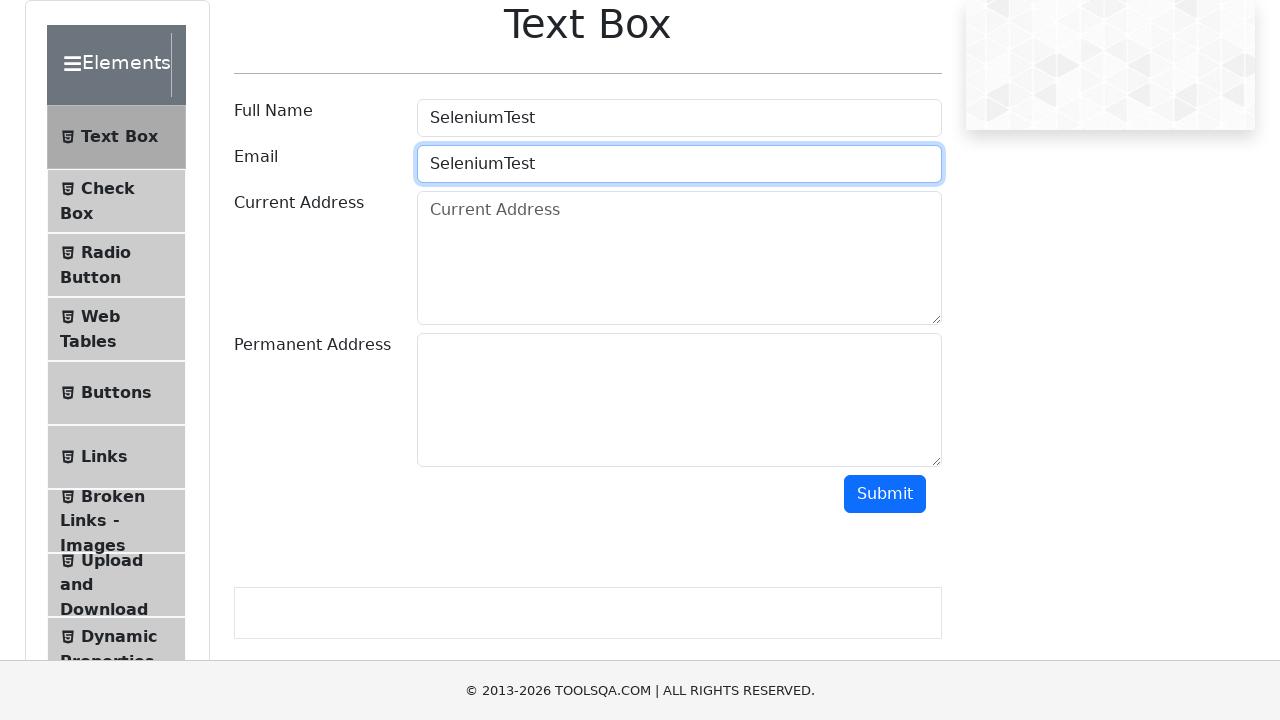

Filled Current Address field with 'Selenium street 100' on #currentAddress
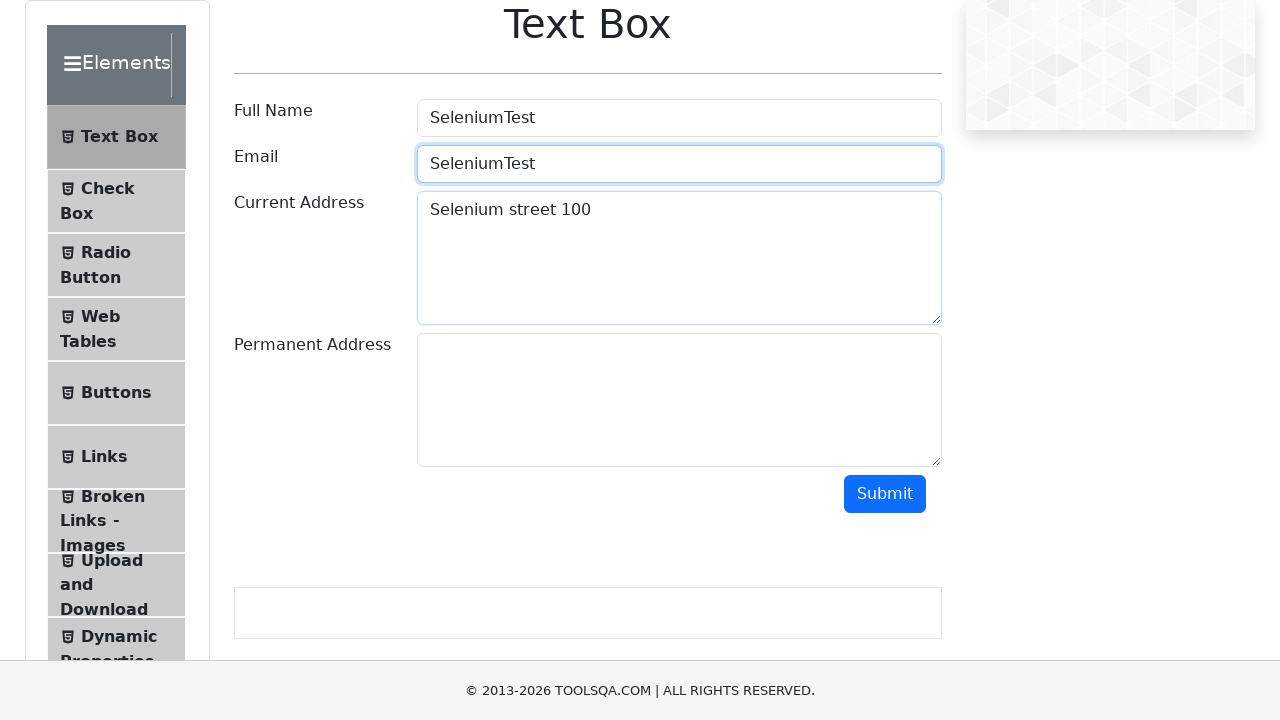

Clicked Submit button to submit form with invalid email at (885, 494) on #submit
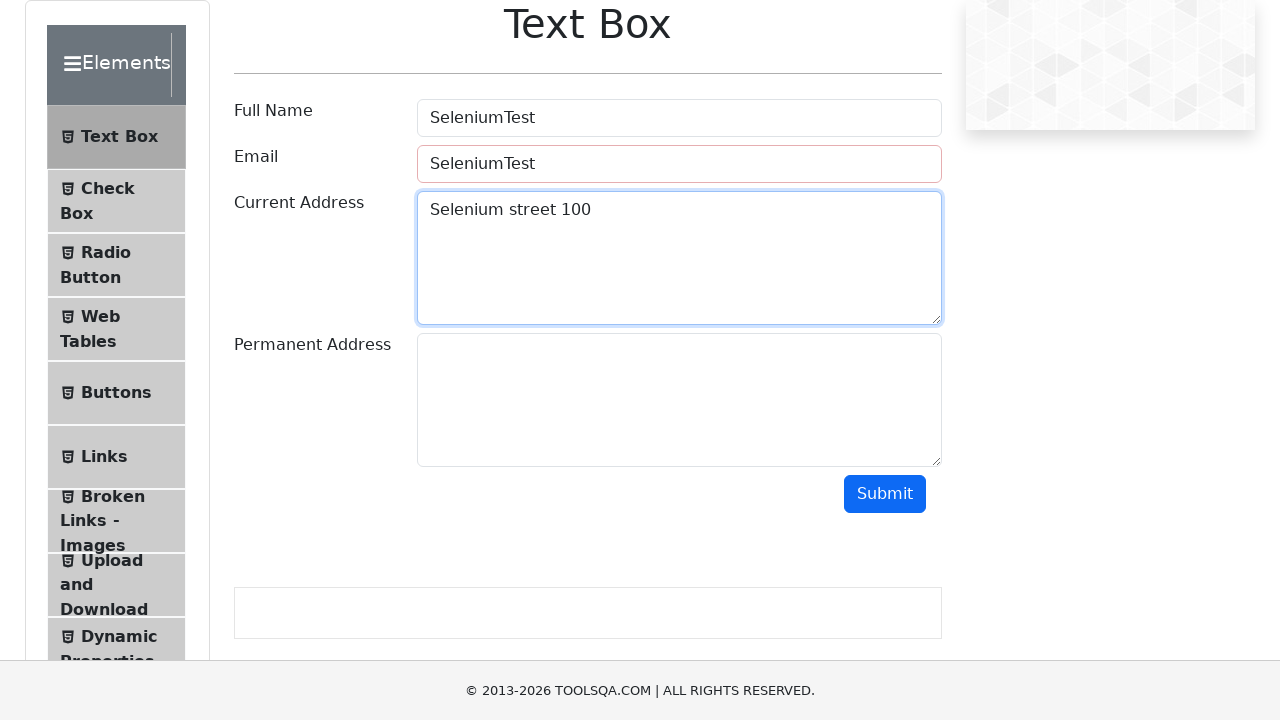

Waited 1000ms to ensure no output appears
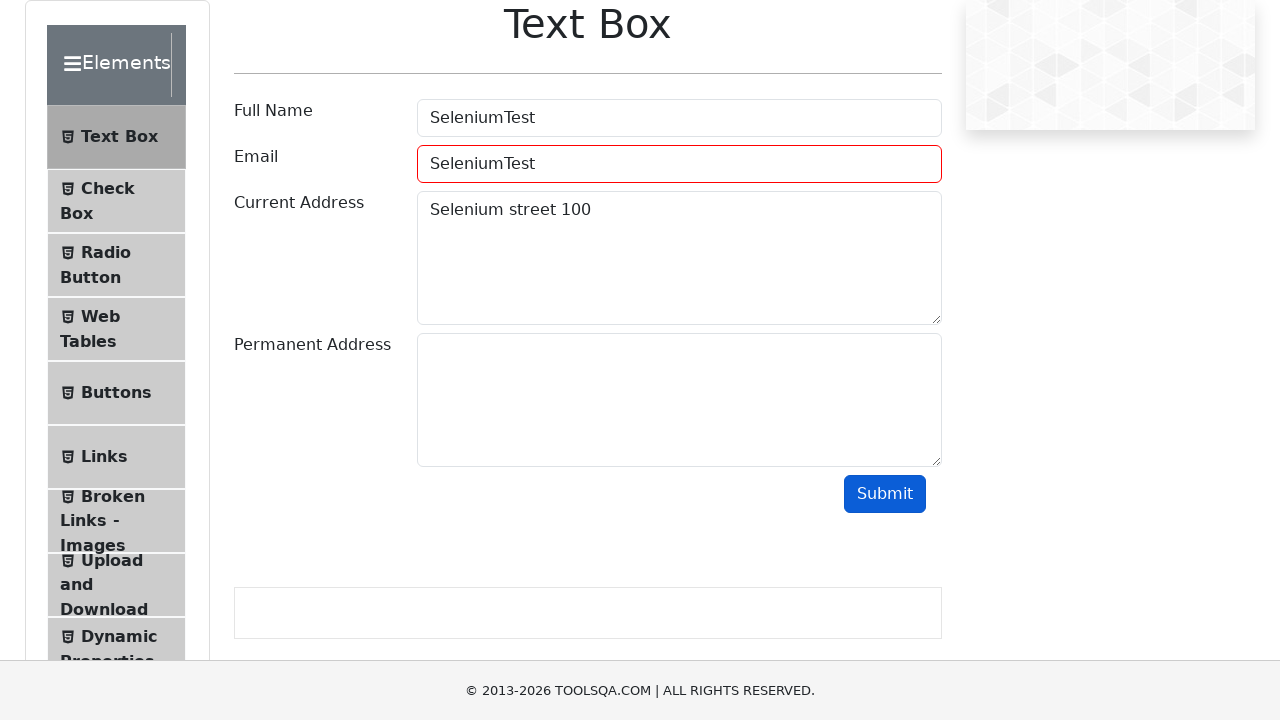

Verified that output div is not displayed due to form validation failure with invalid email
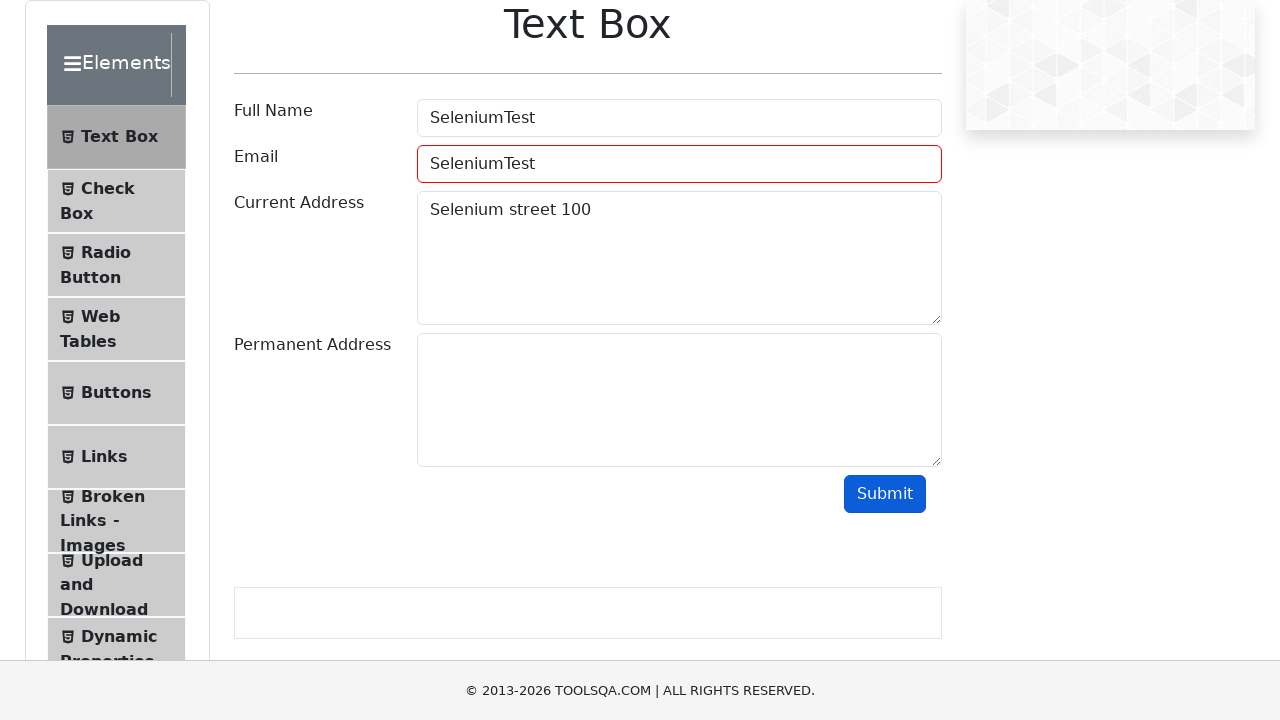

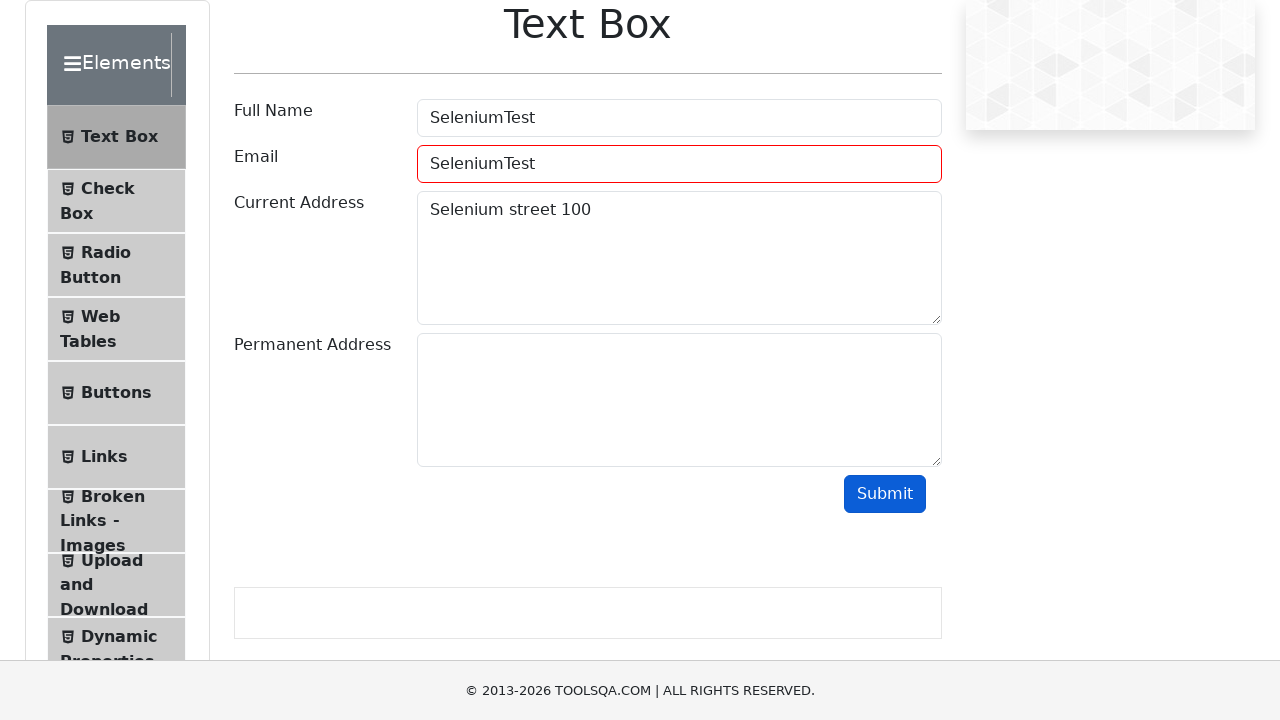